Tests different button click types including double-click, right-click (context click), and regular click on a buttons demo page

Starting URL: https://demoqa.com/buttons

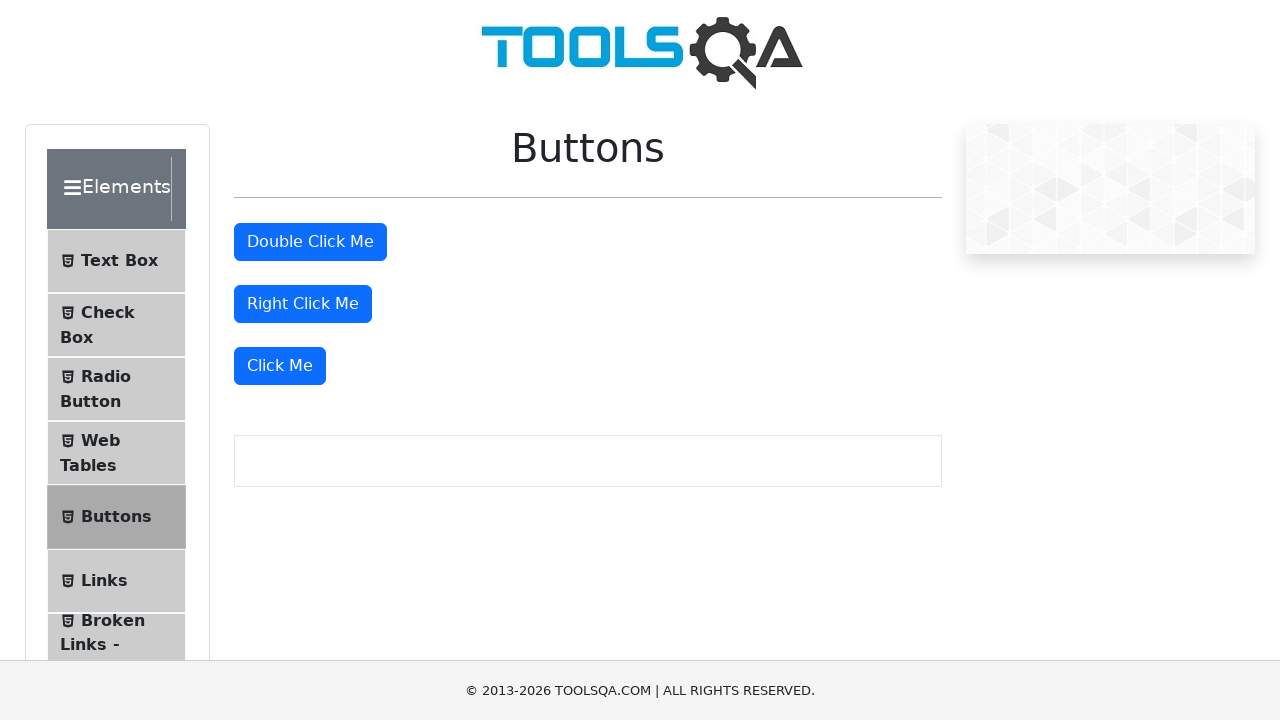

Double-clicked the double click button at (310, 242) on #doubleClickBtn
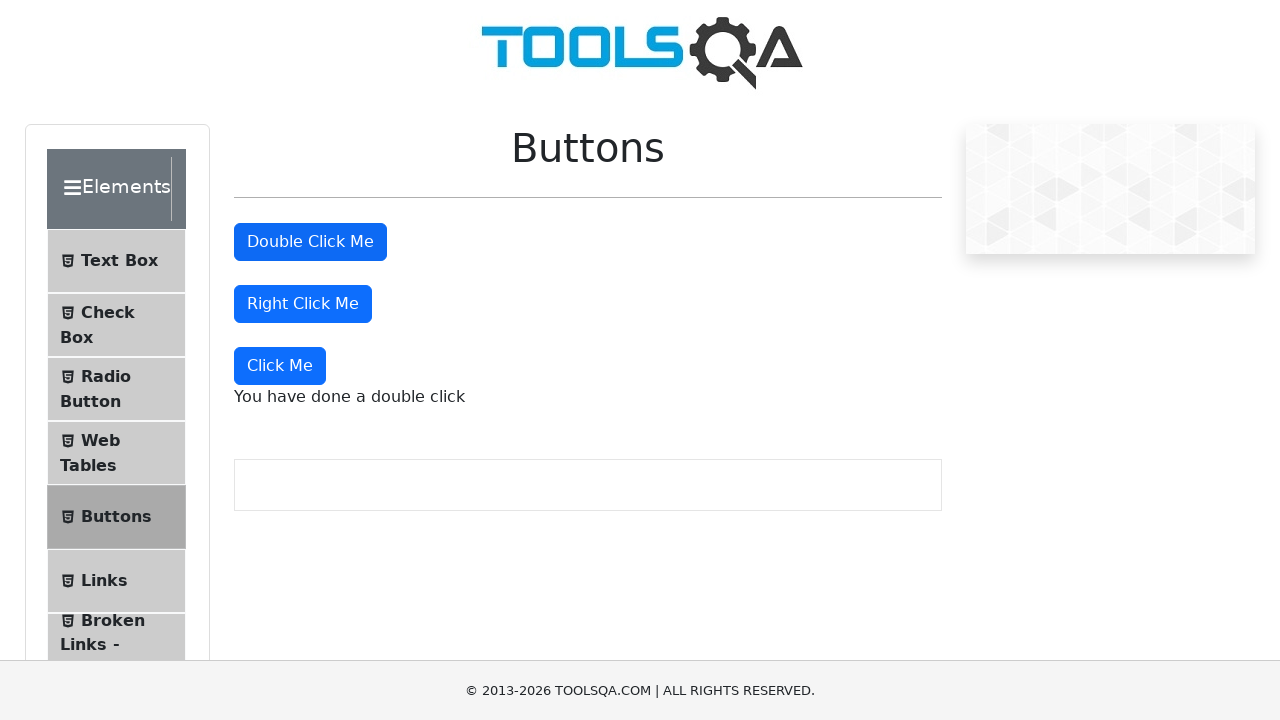

Right-clicked the right click button at (303, 304) on #rightClickBtn
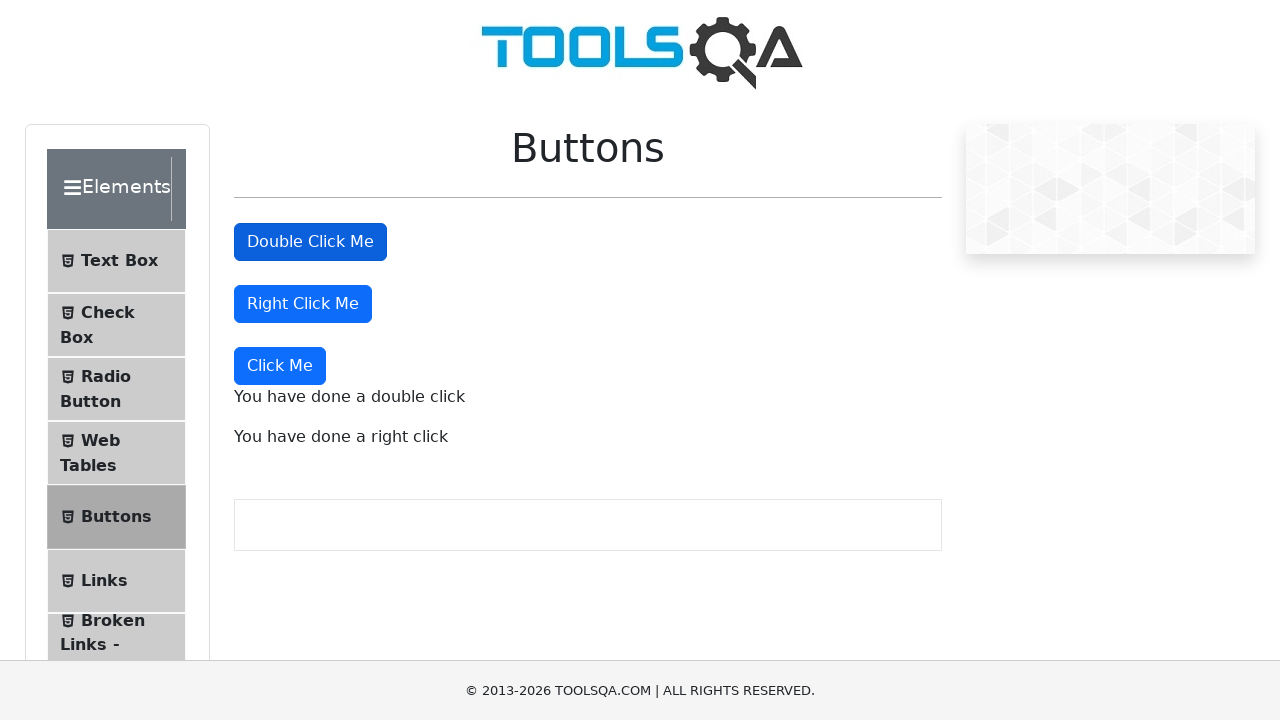

Clicked the 'Click Me' button at (280, 366) on xpath=//button[text()='Click Me']
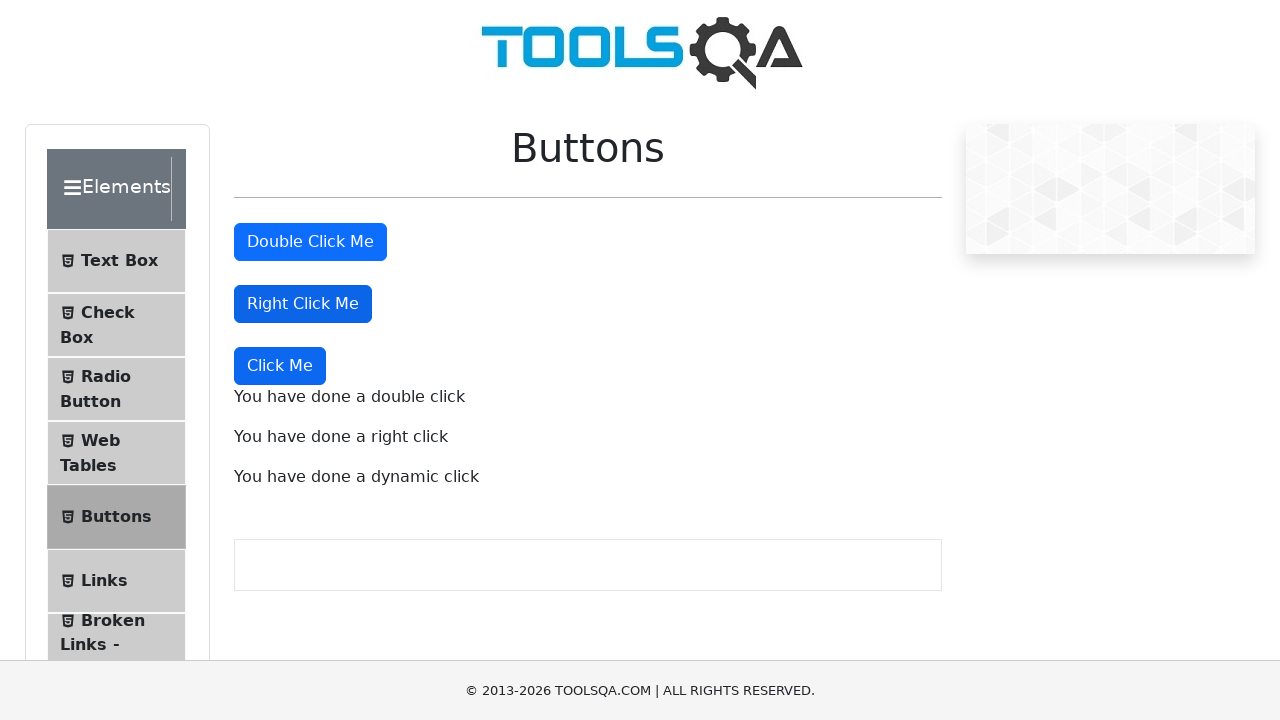

Double-click message appeared
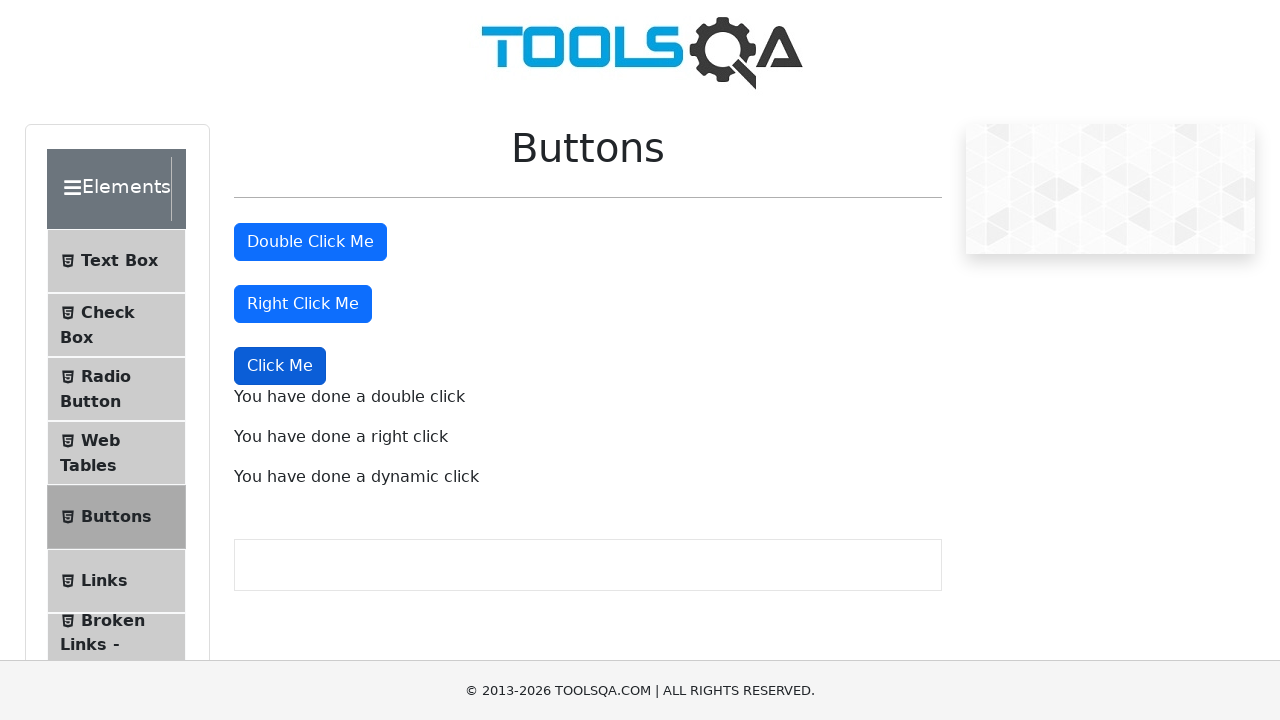

Right-click message appeared
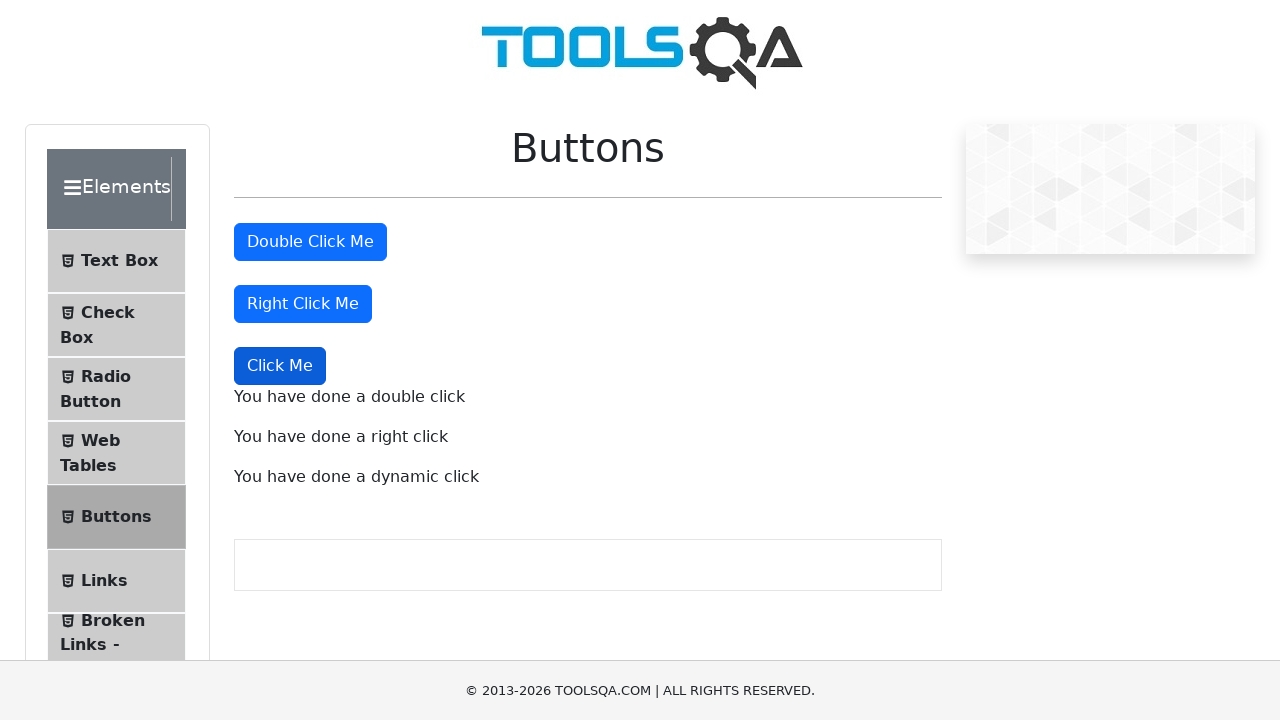

Regular click message appeared
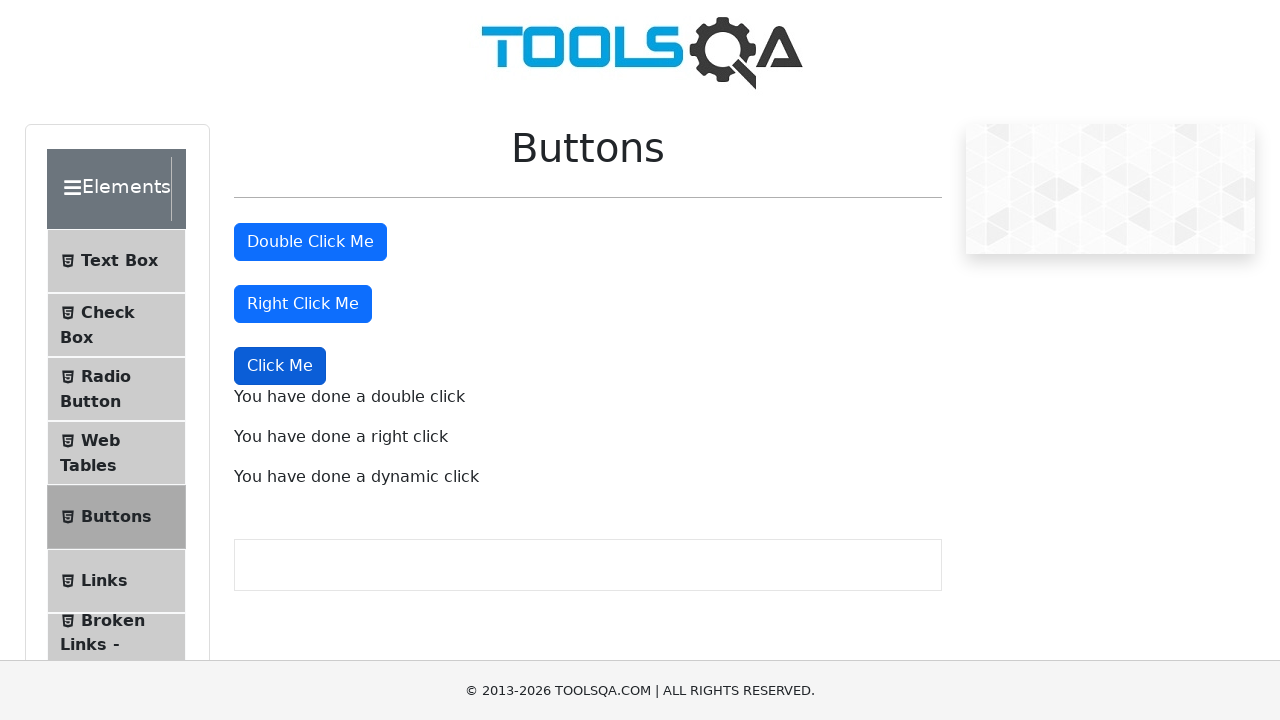

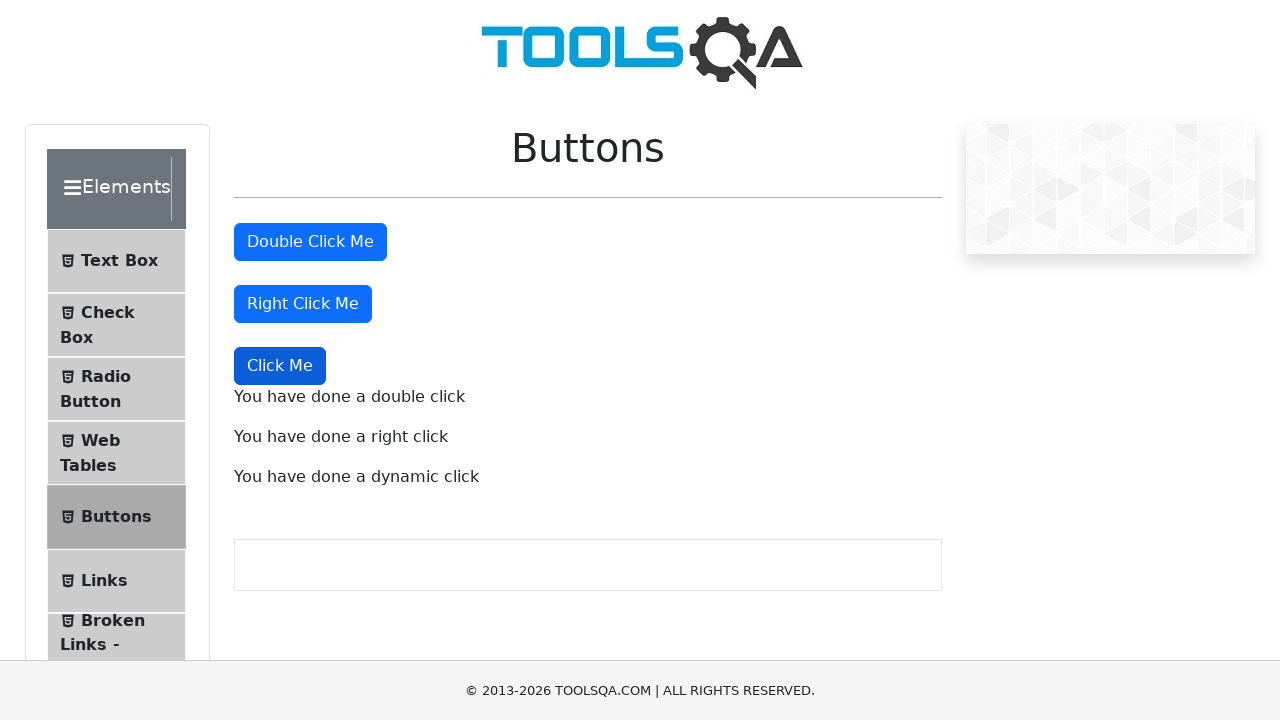